Clicks the Browse Languages link in the footer and verifies navigation

Starting URL: https://www.99-bottles-of-beer.net/

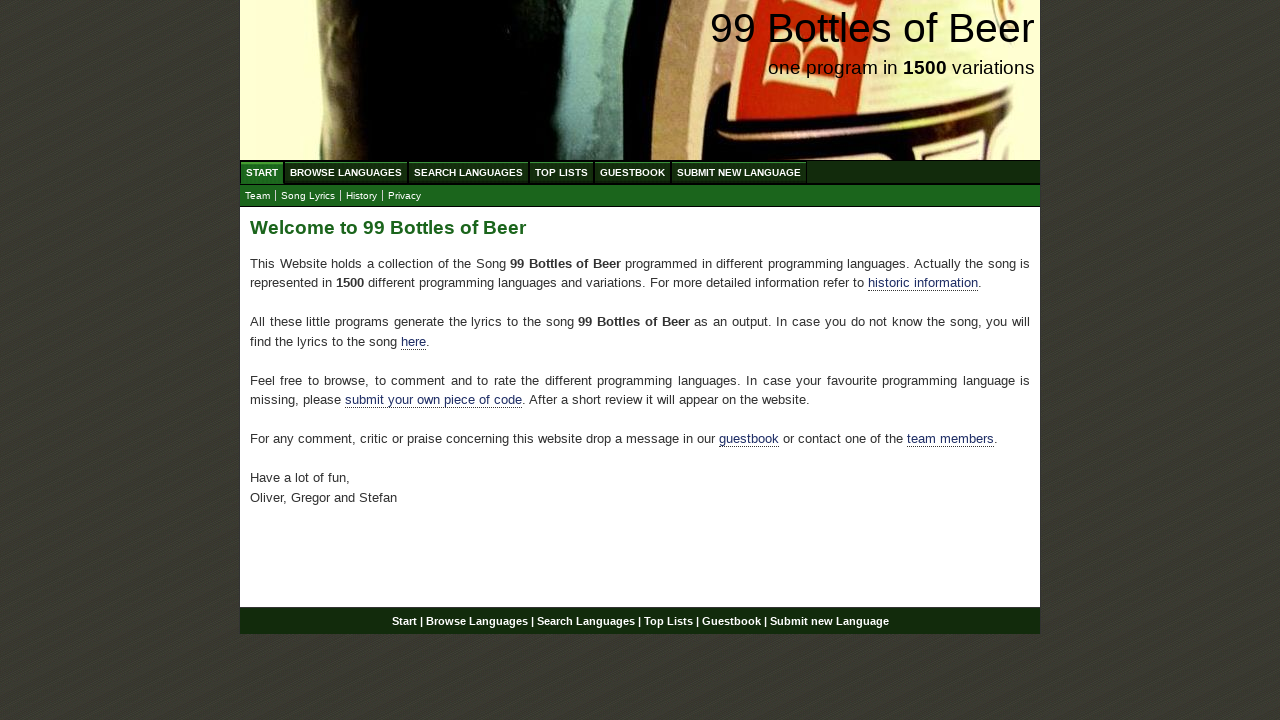

Clicked Browse Languages link in footer at (476, 621) on div#footer a[href='/abc.html']
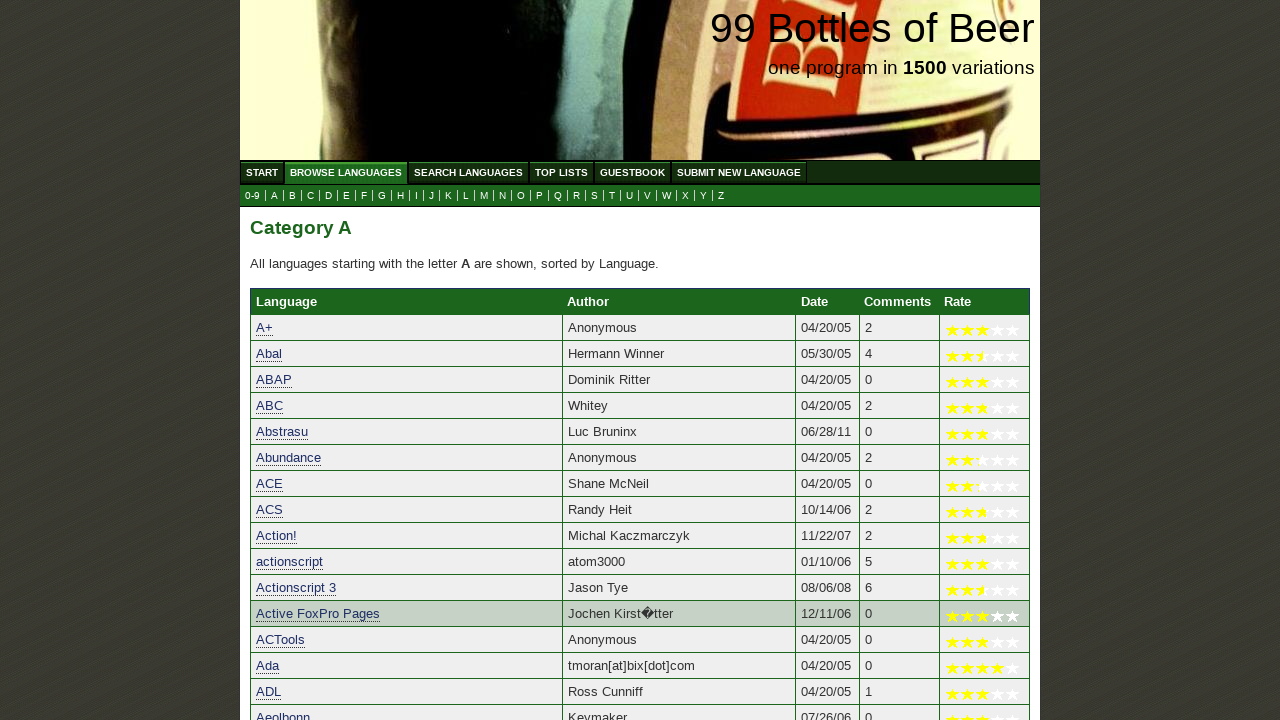

Navigation to Browse Languages page completed
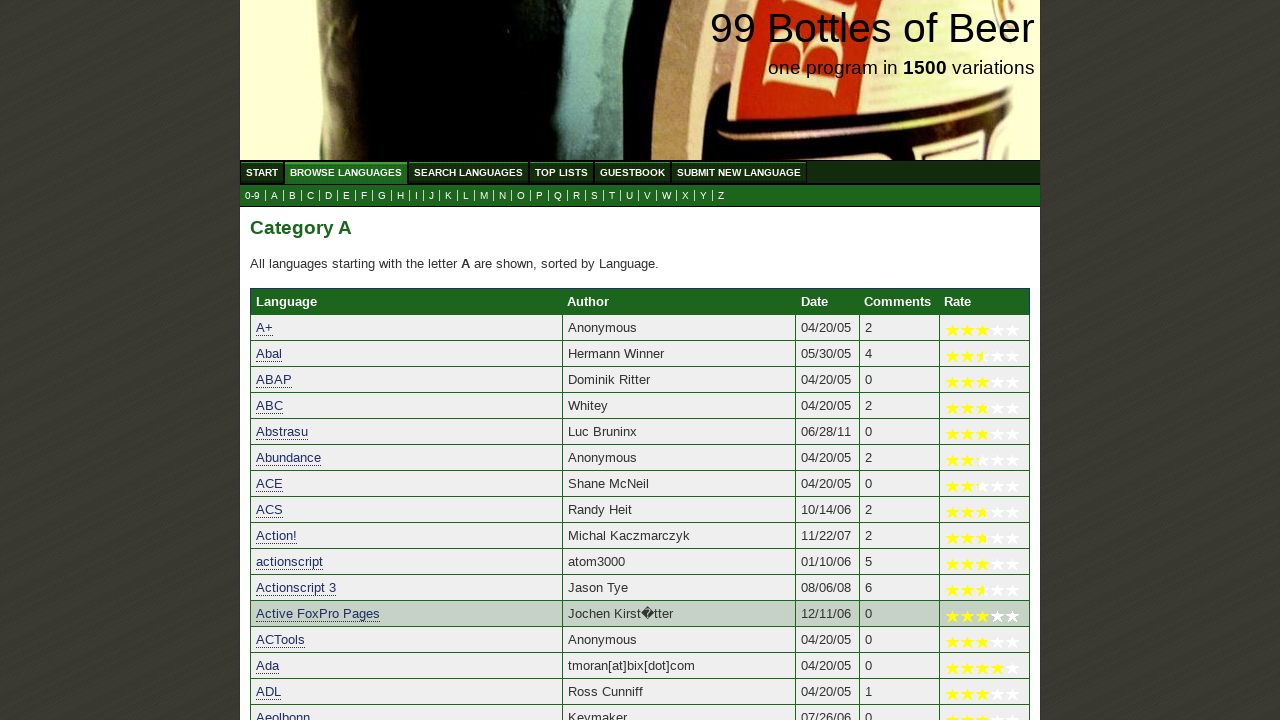

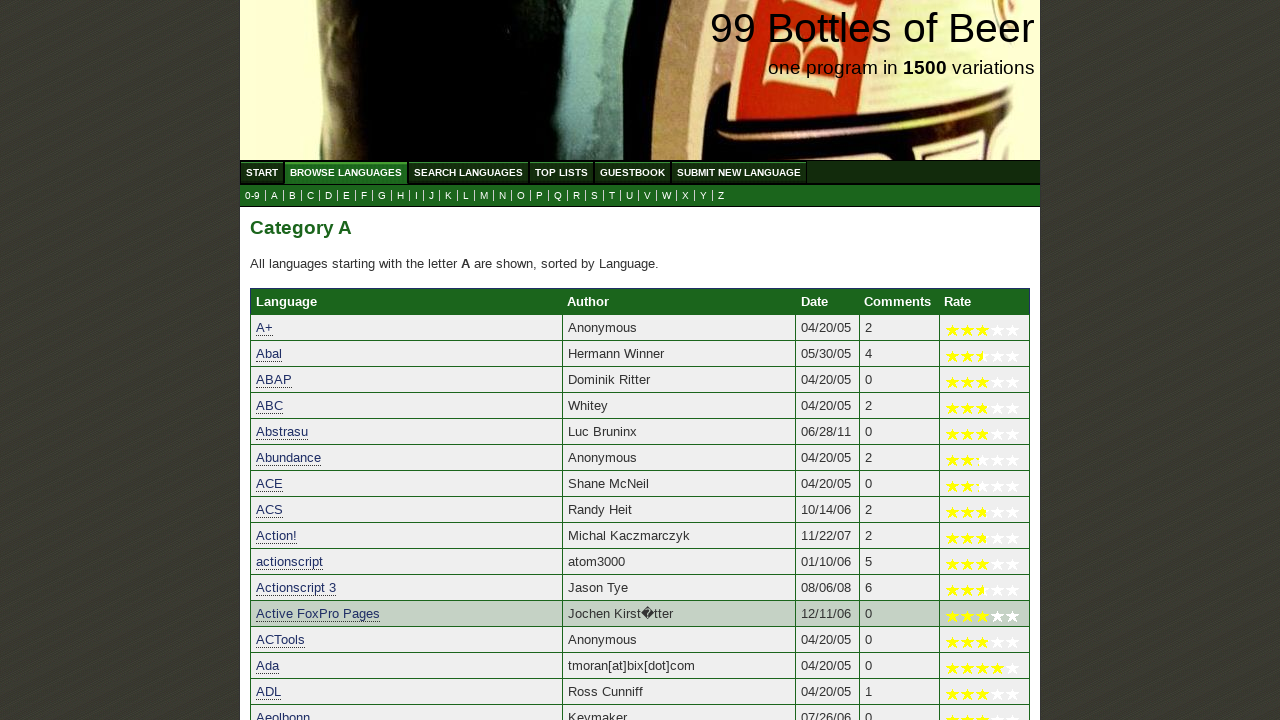